Tests registration form validation with an invalid first name (single character "1")

Starting URL: https://www.sharelane.com/cgi-bin/register.py?page=1&zip_code=222222

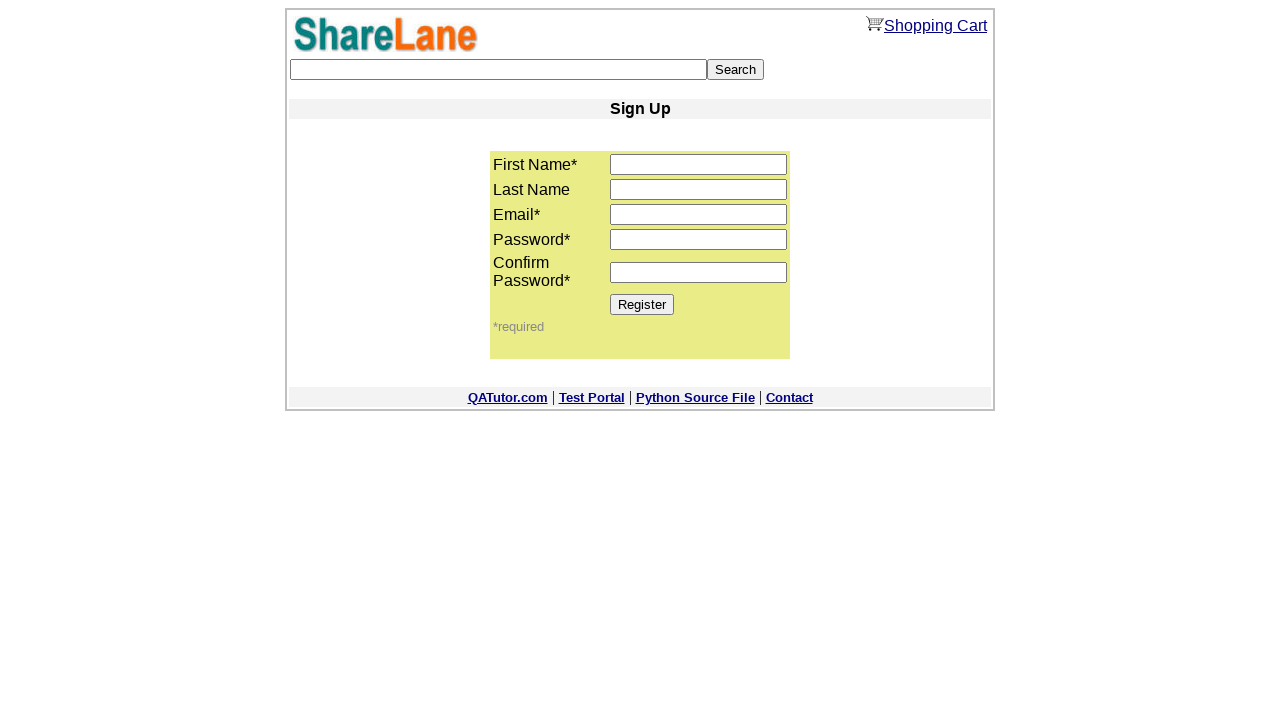

Filled first name field with invalid single character '1' on input[name='first_name']
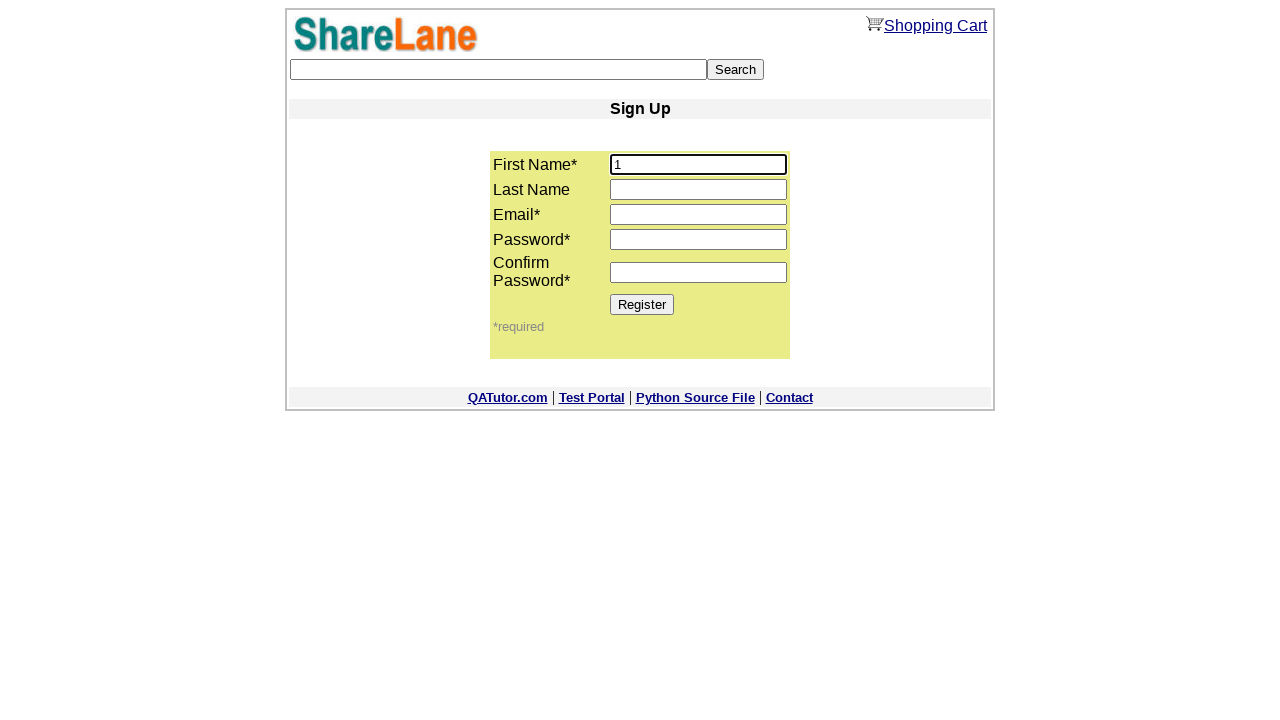

Filled last name field with 'Voitcehovich' on input[name='last_name']
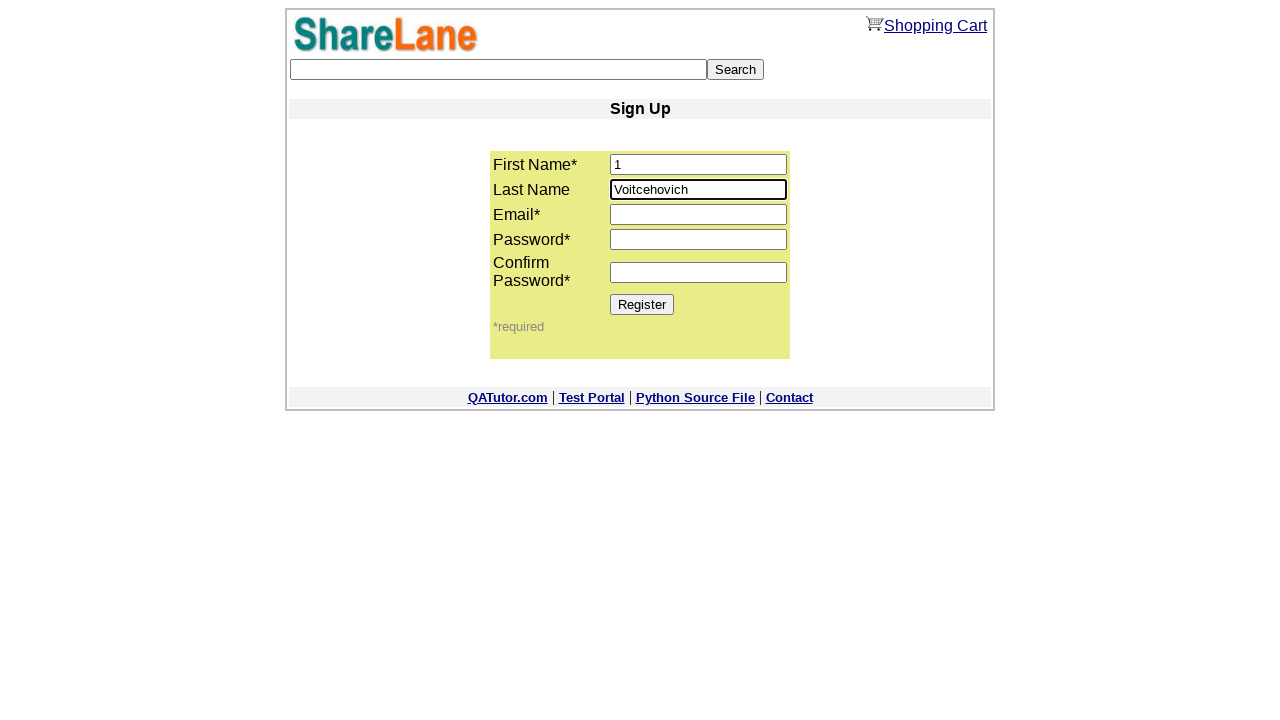

Filled email field with 'nat@yandex.ru' on input[name='email']
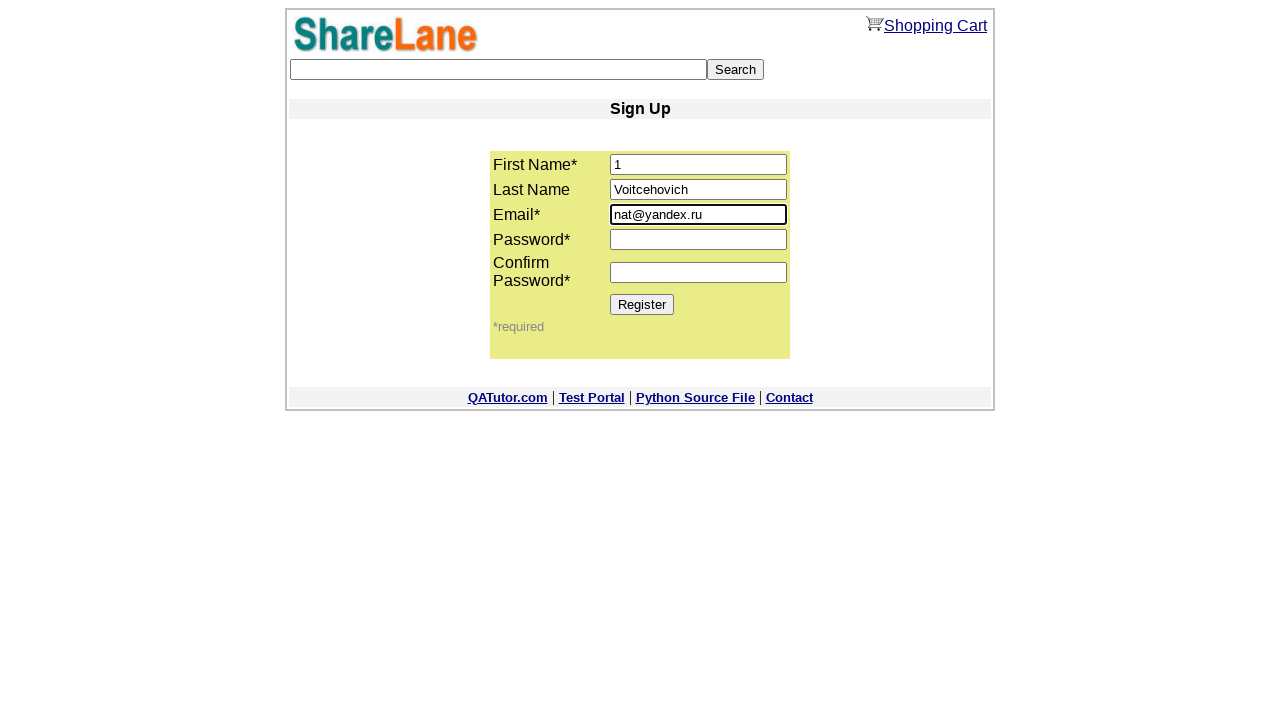

Filled password field with '123456' on input[name='password1']
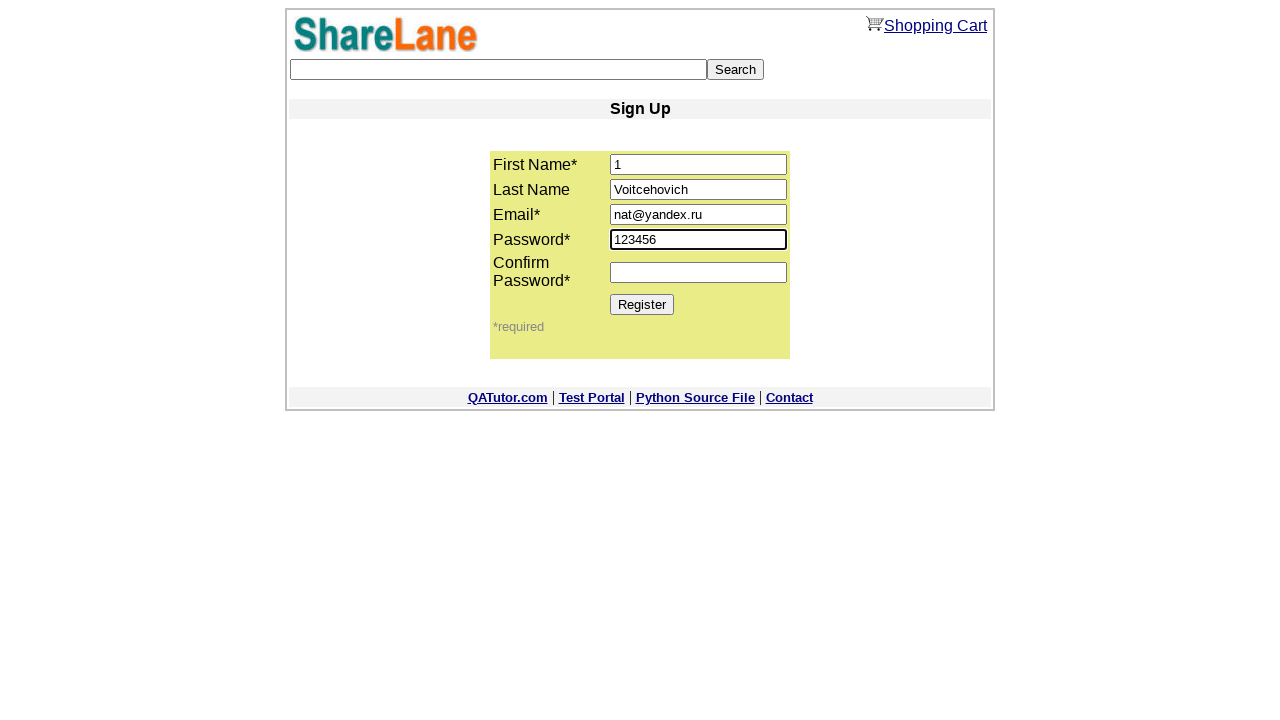

Filled password confirmation field with '123456' on input[name='password2']
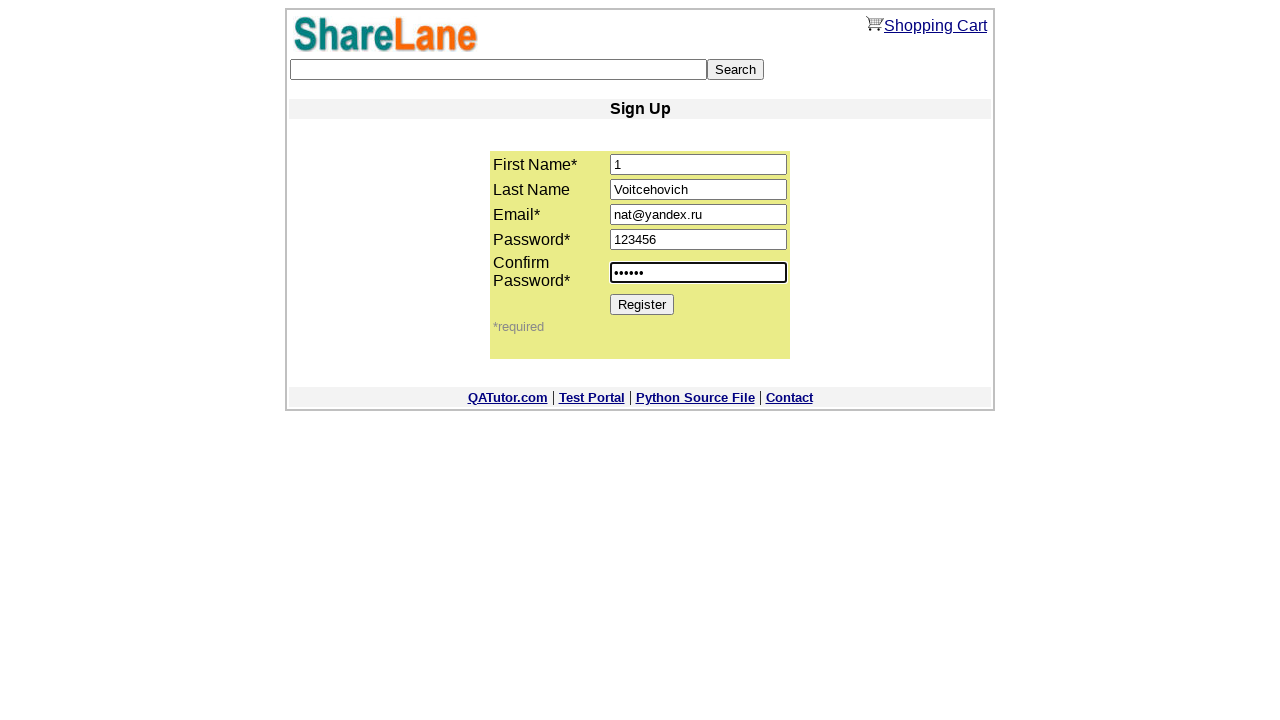

Clicked Register button to submit form with invalid first name at (642, 304) on xpath=//*[@value='Register']
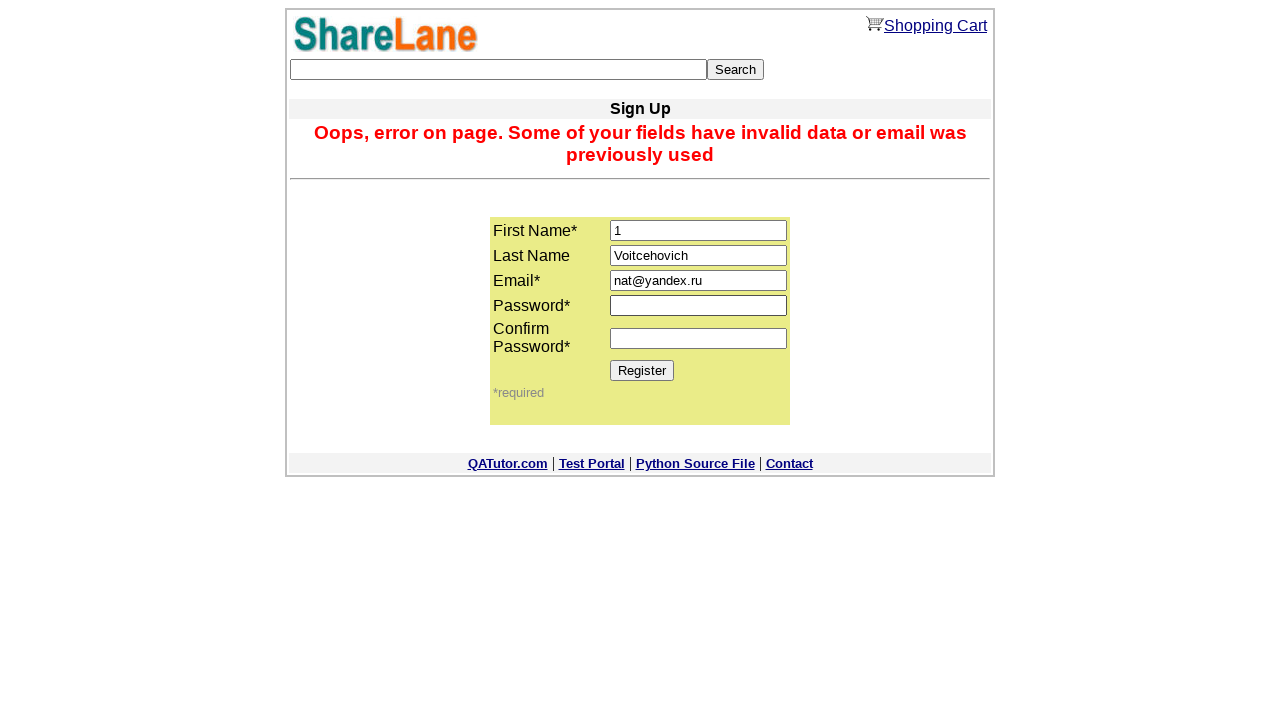

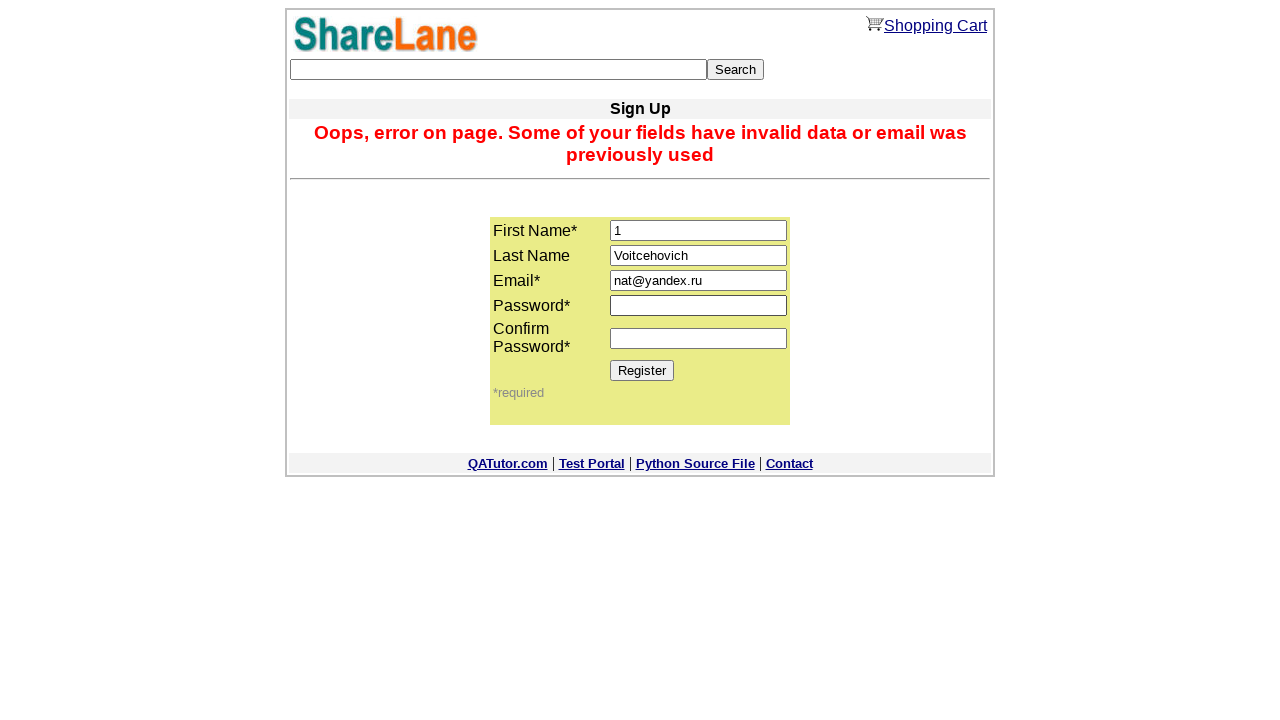